Tests email validation by filling registration form with invalid email format and verifying error messages

Starting URL: https://alada.vn/tai-khoan/dang-ky.html

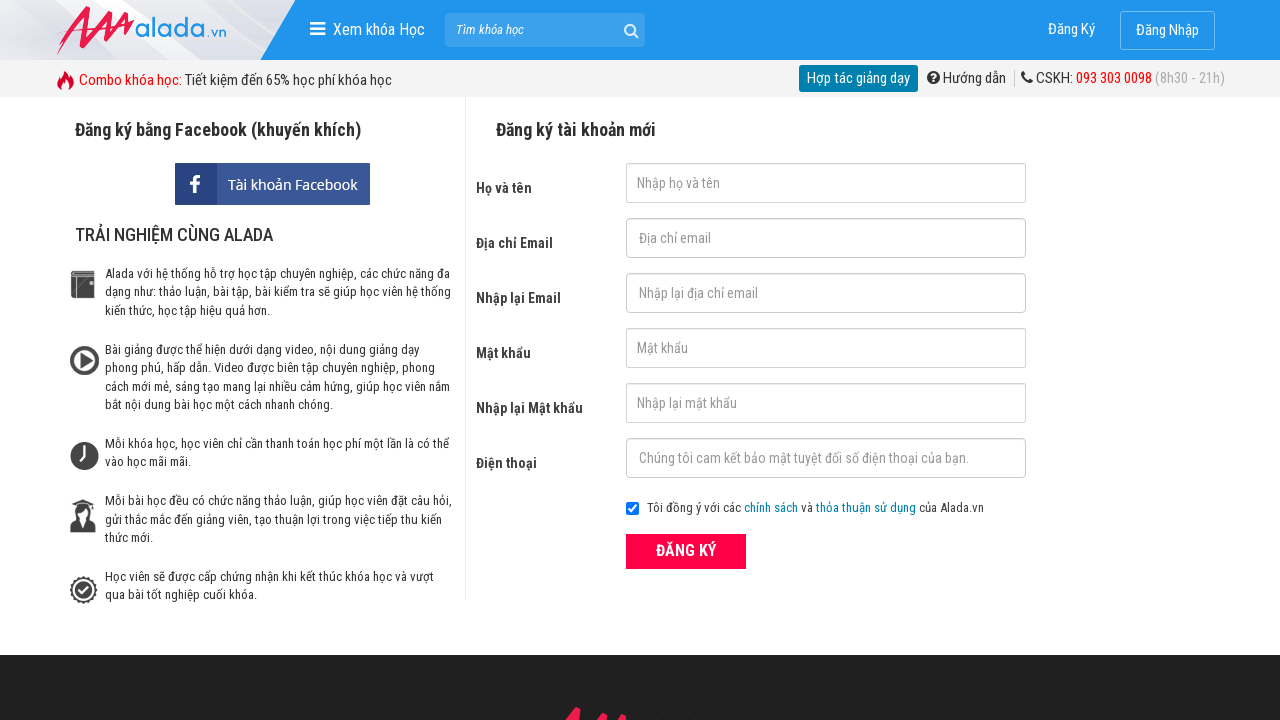

Filled first name field with 'Duyên Phạm' on #txtFirstname
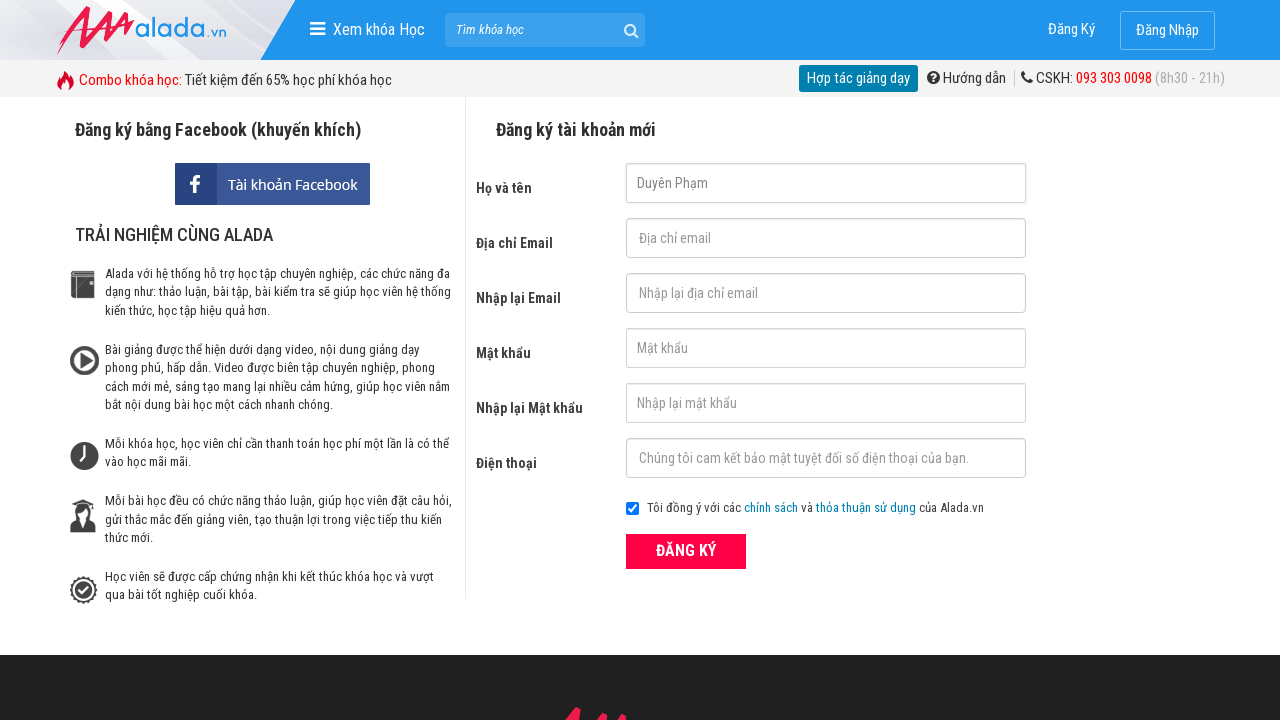

Filled email field with invalid email '123@456@789' on #txtEmail
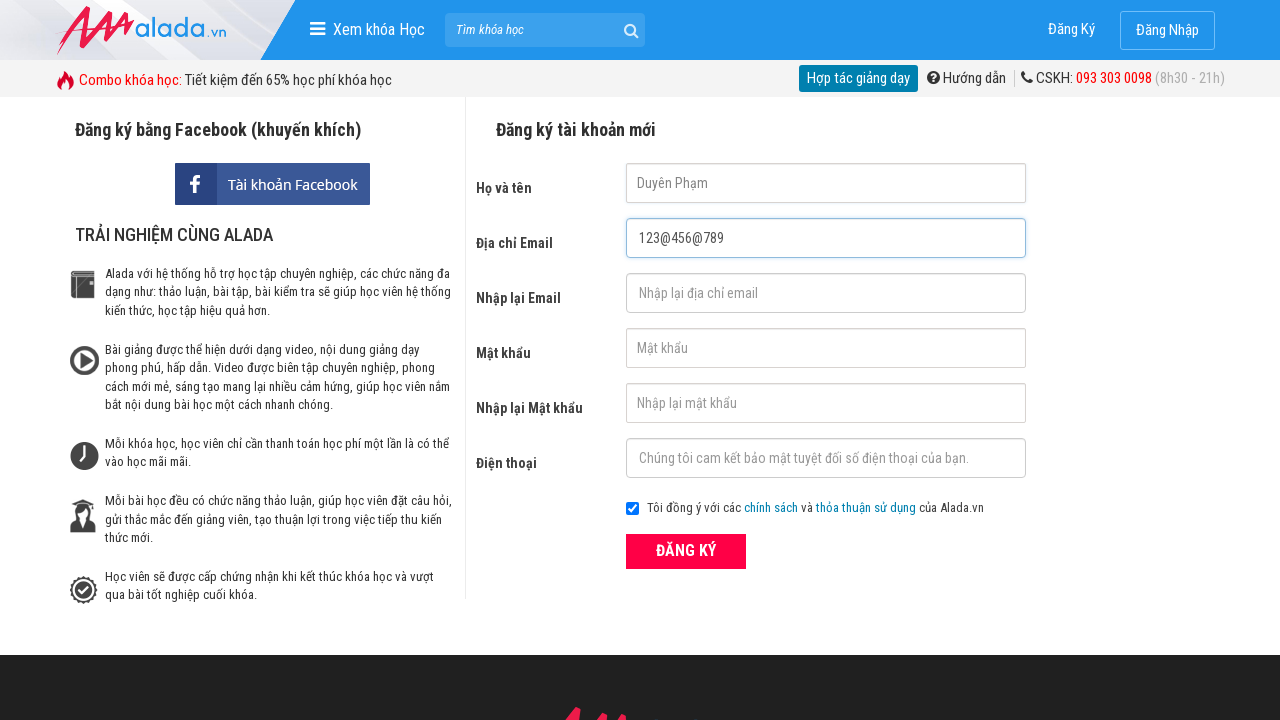

Filled confirm email field with invalid email '123@456@789' on #txtCEmail
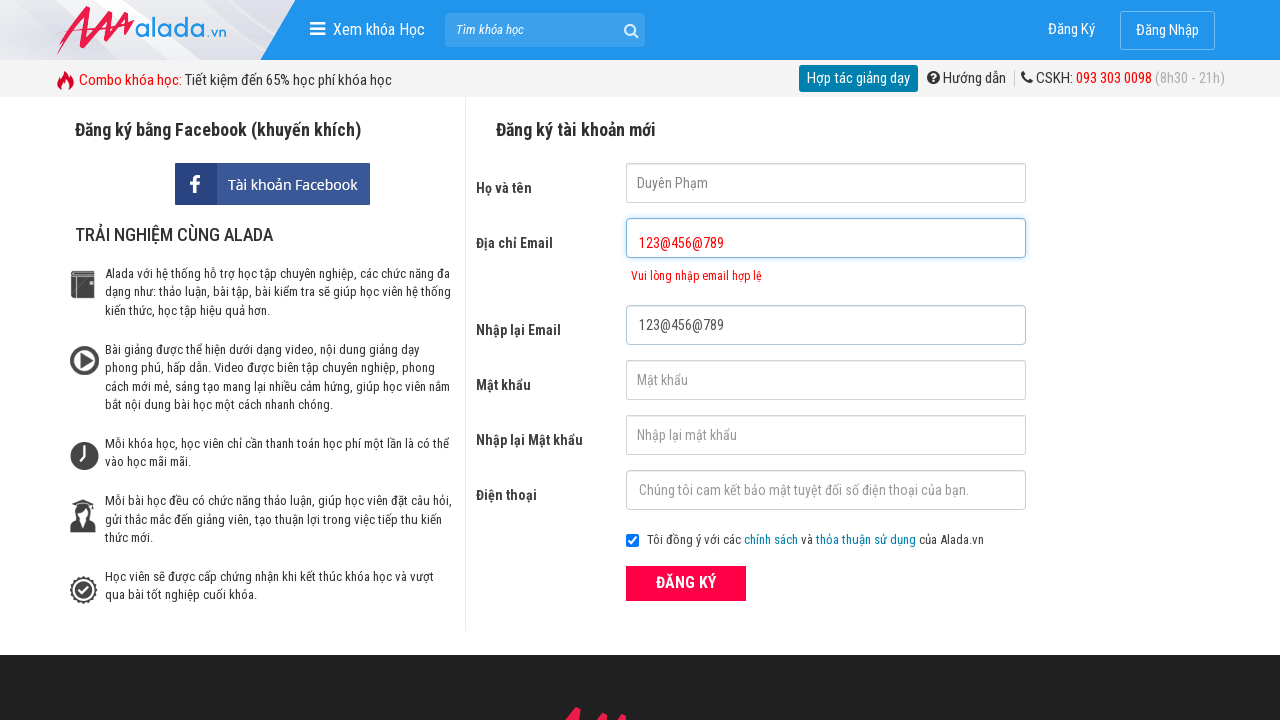

Filled password field with '123456' on #txtPassword
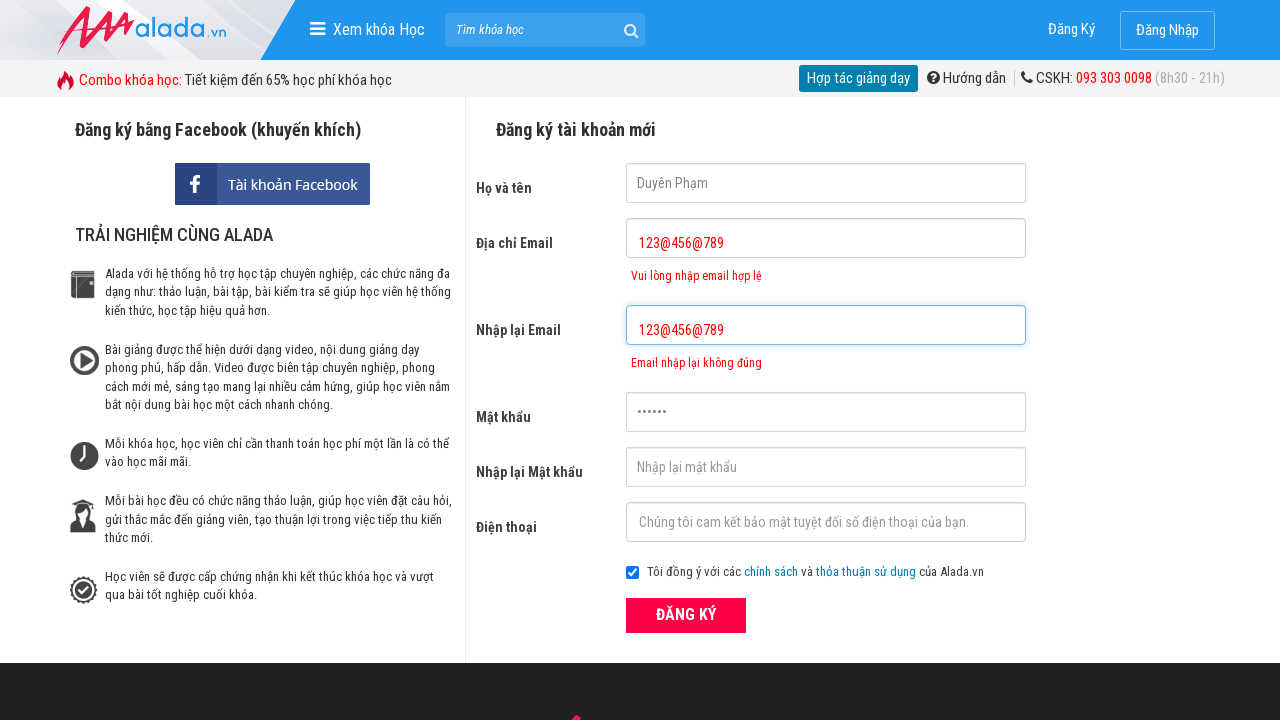

Filled confirm password field with '123456' on #txtCPassword
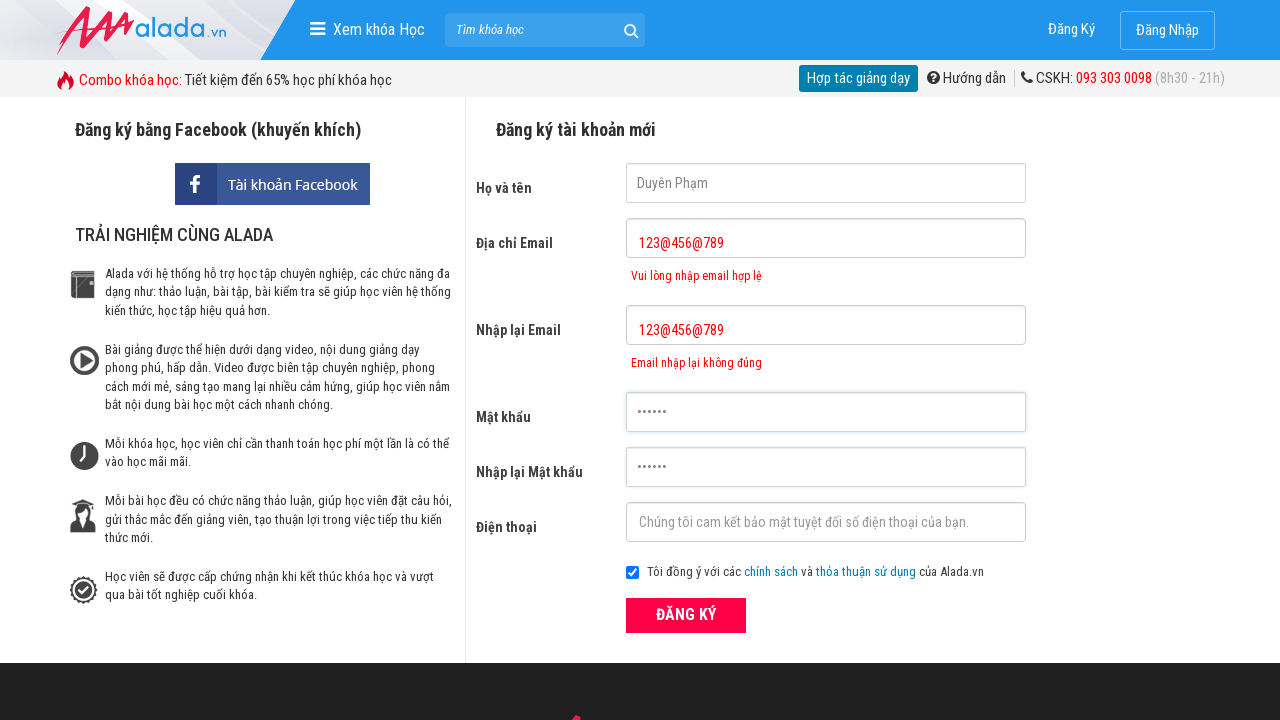

Filled phone field with '0907761668' on #txtPhone
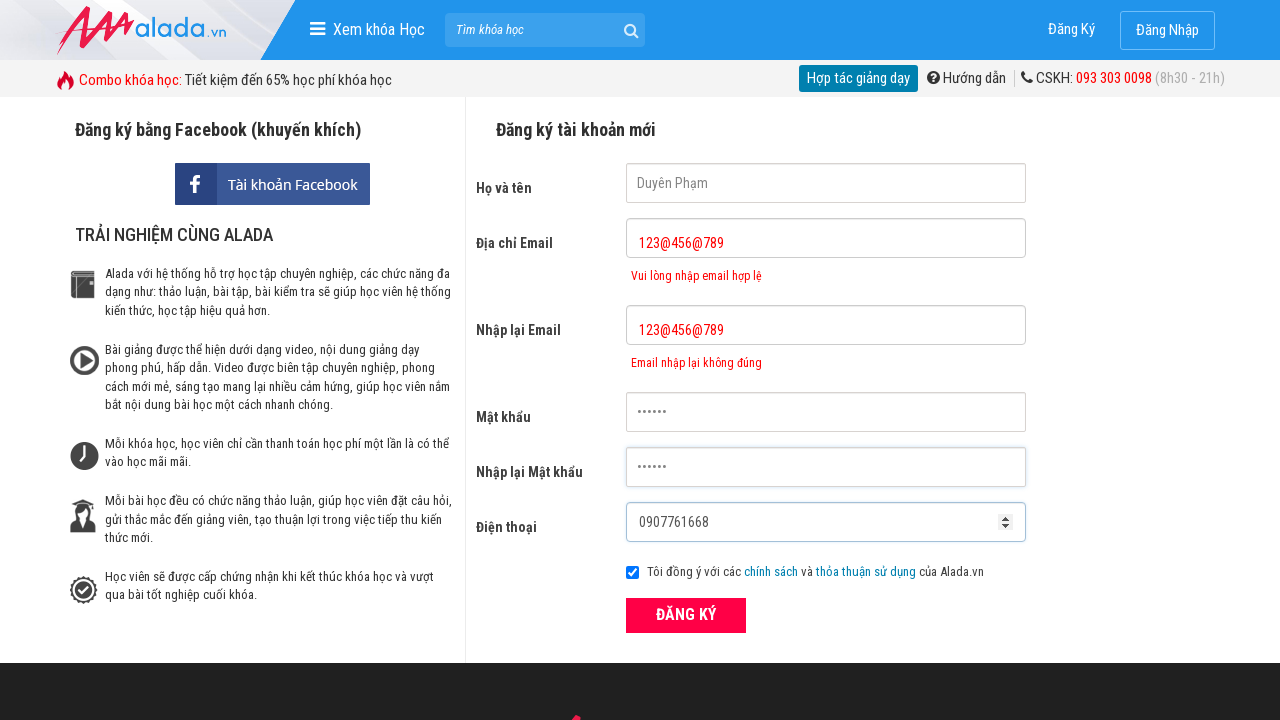

Clicked submit button to register at (686, 615) on button[type='submit']
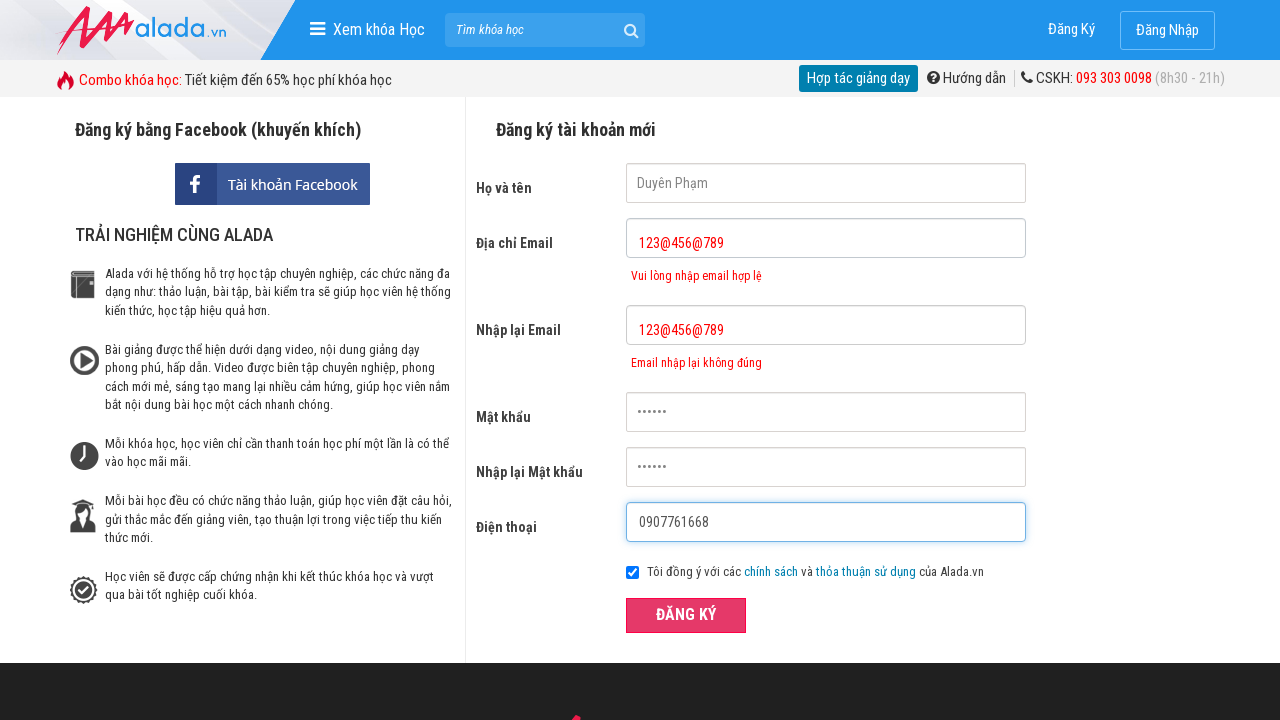

Email validation error message appeared
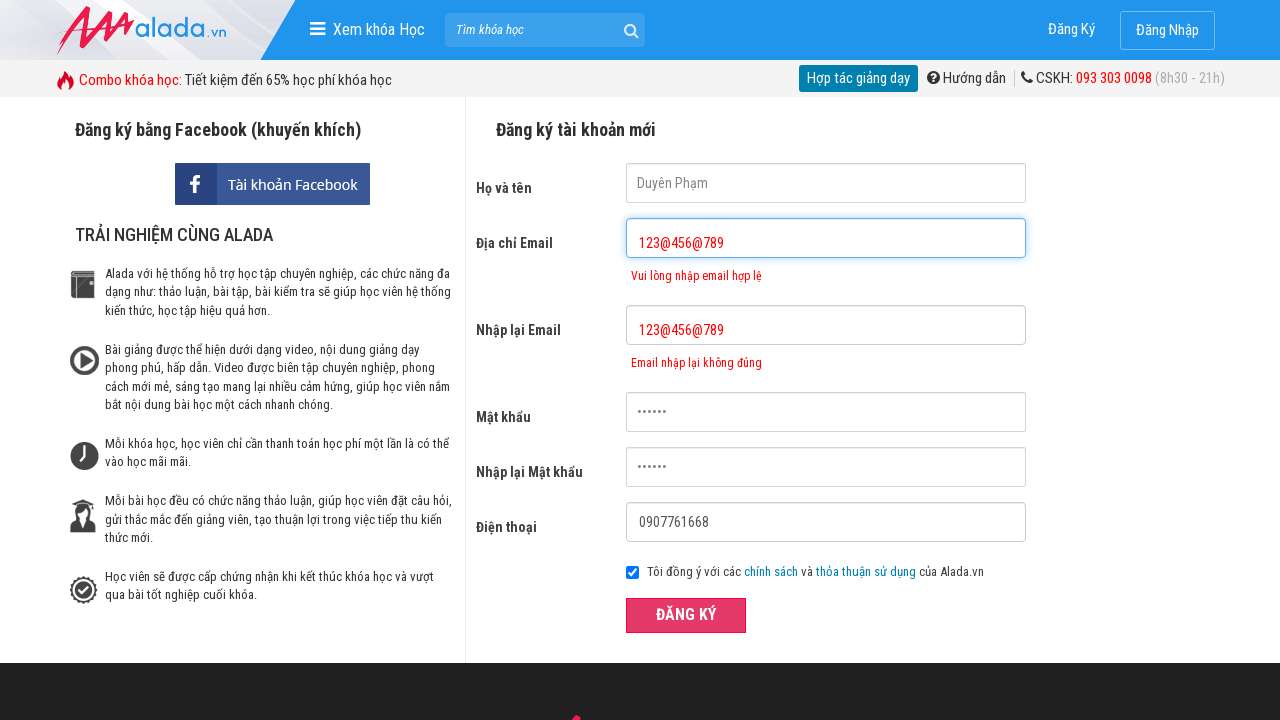

Verified email error message: 'Vui lòng nhập email hợp lệ'
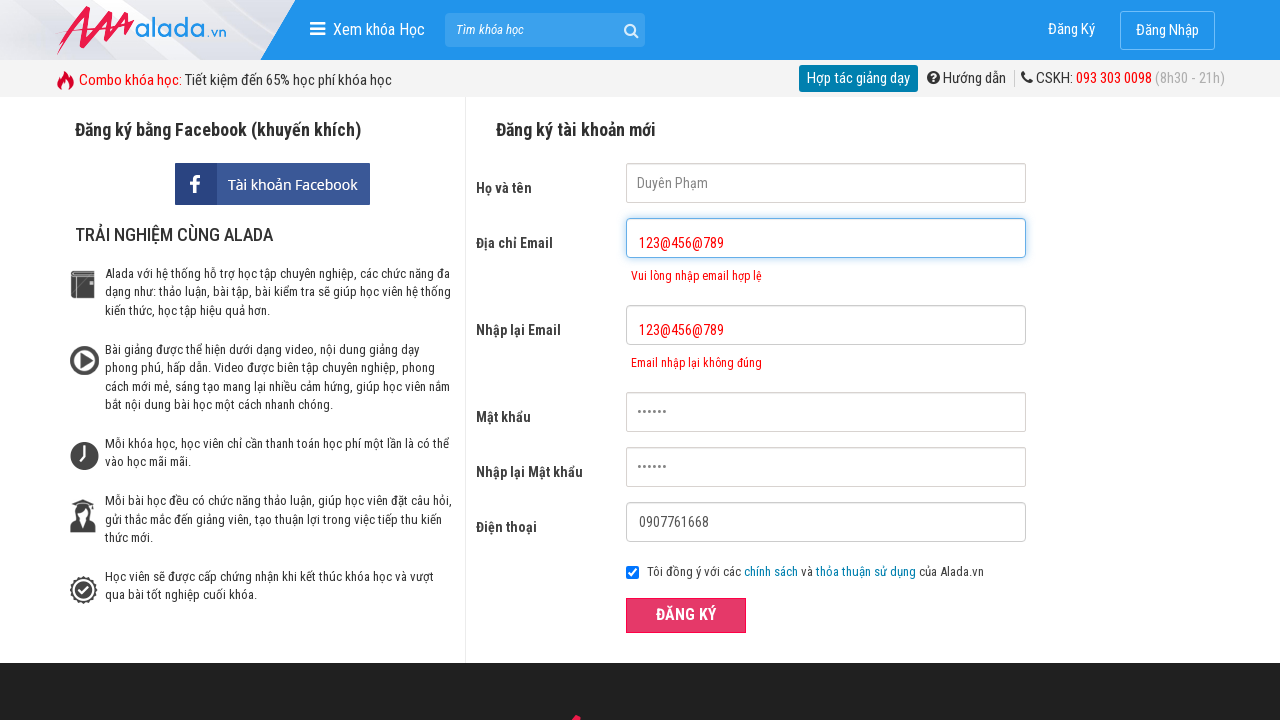

Verified confirm email error message: 'Email nhập lại không đúng'
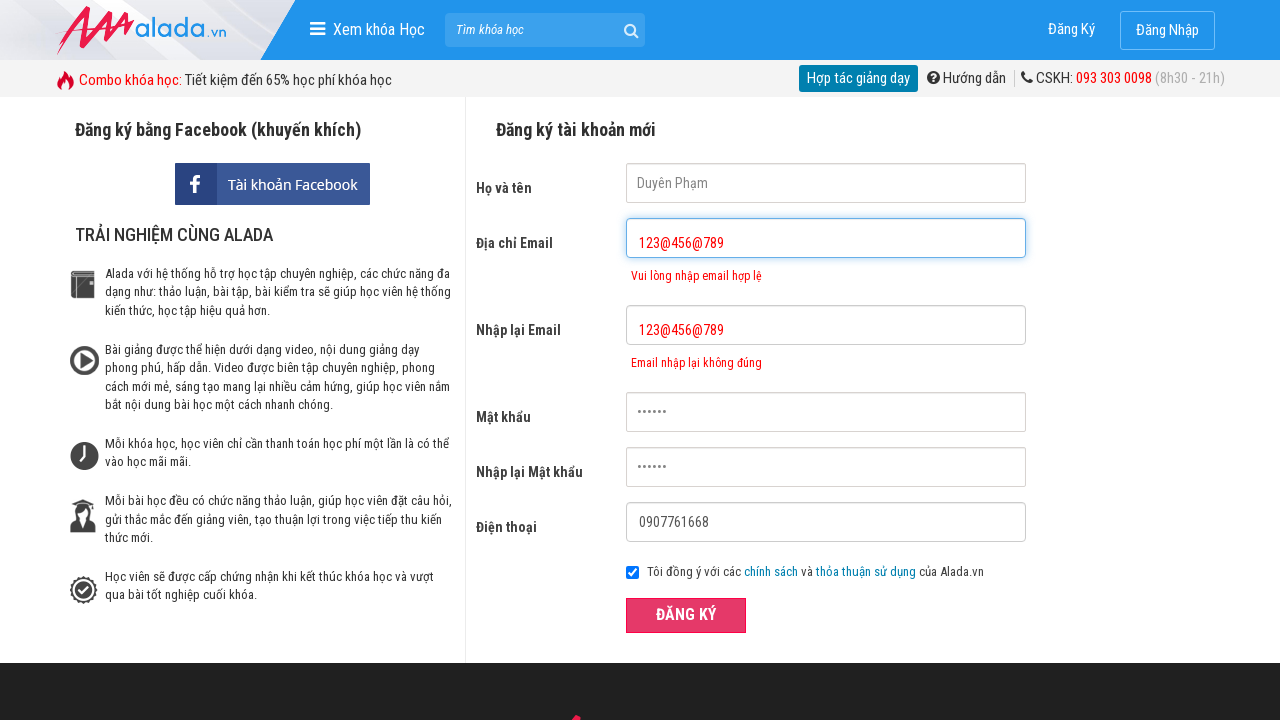

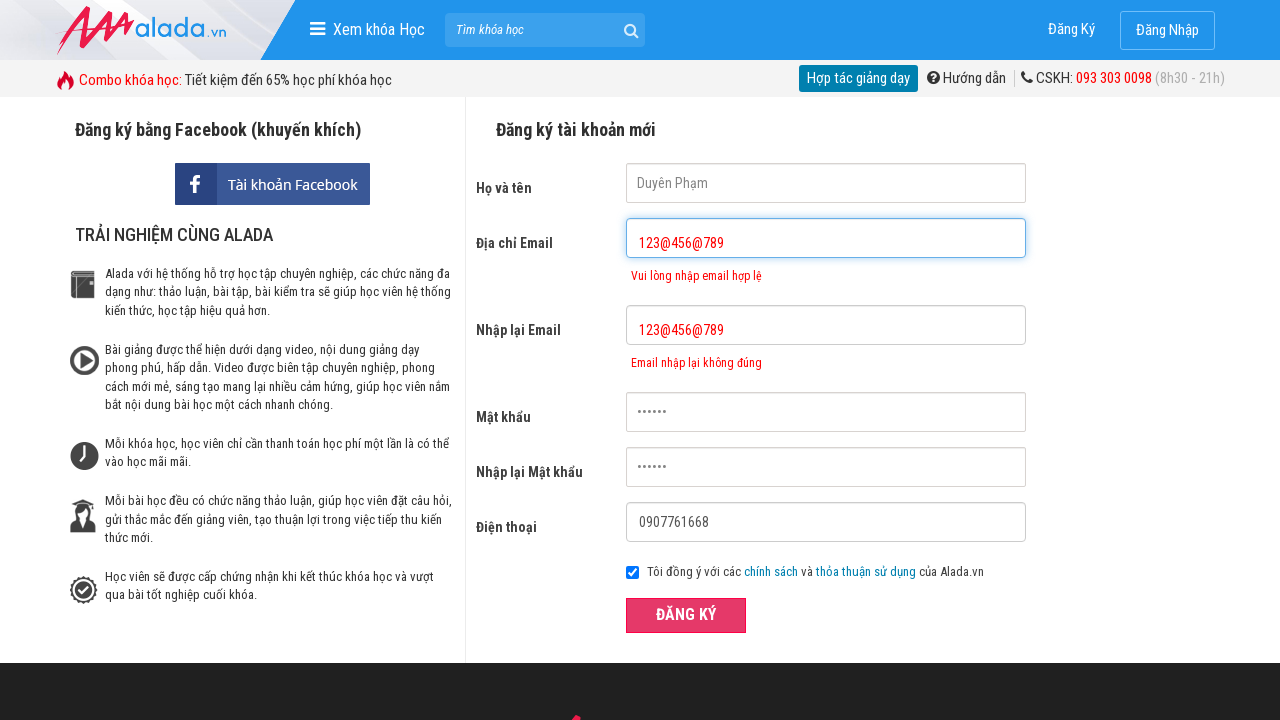